Tests the DemoQA text box form by filling in name, email, and address fields, submitting the form, then navigating to the Check Box section.

Starting URL: https://demoqa.com/text-box

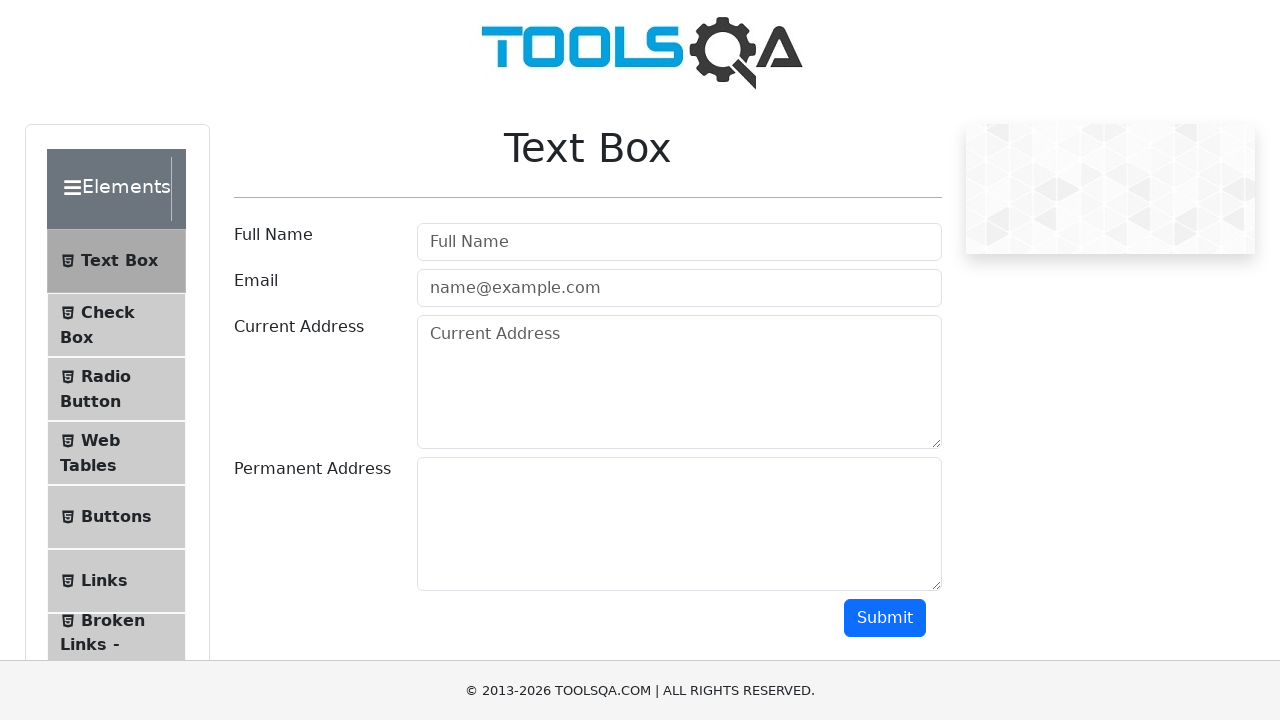

Filled username field with 'Rodrigo' on input#userName
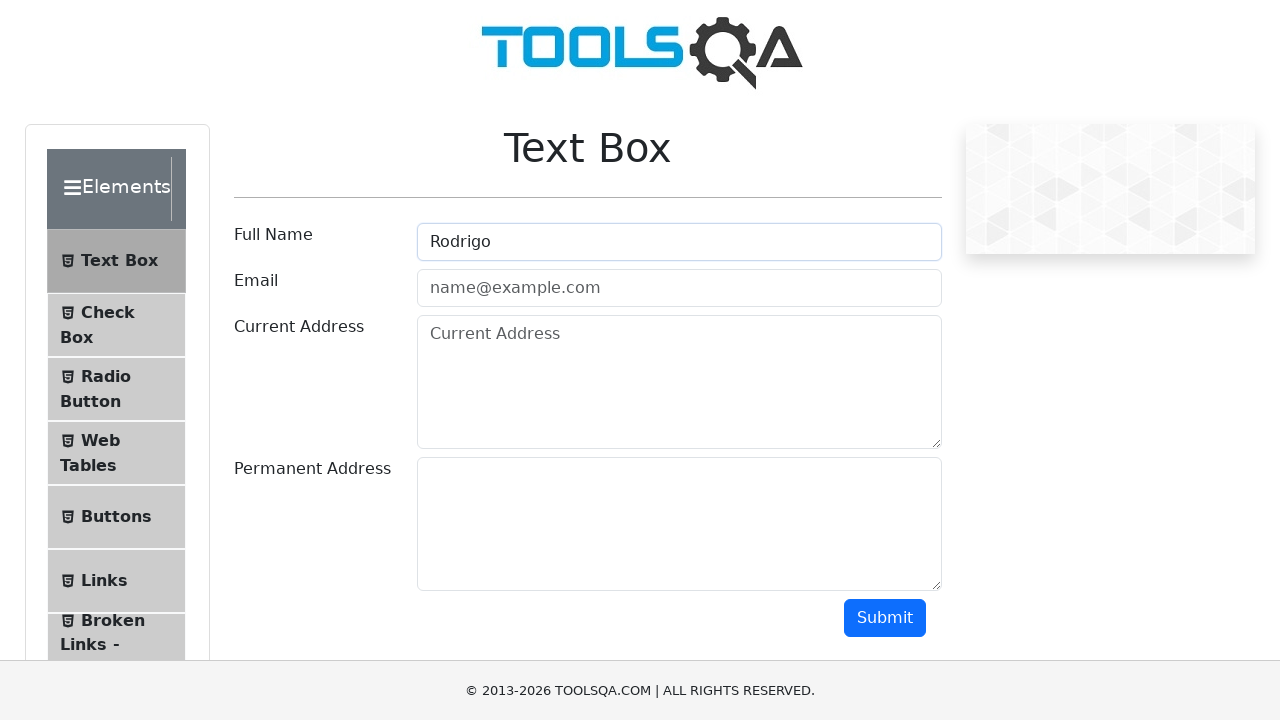

Filled email field with 'rodrigo@mail.com' on input#userEmail
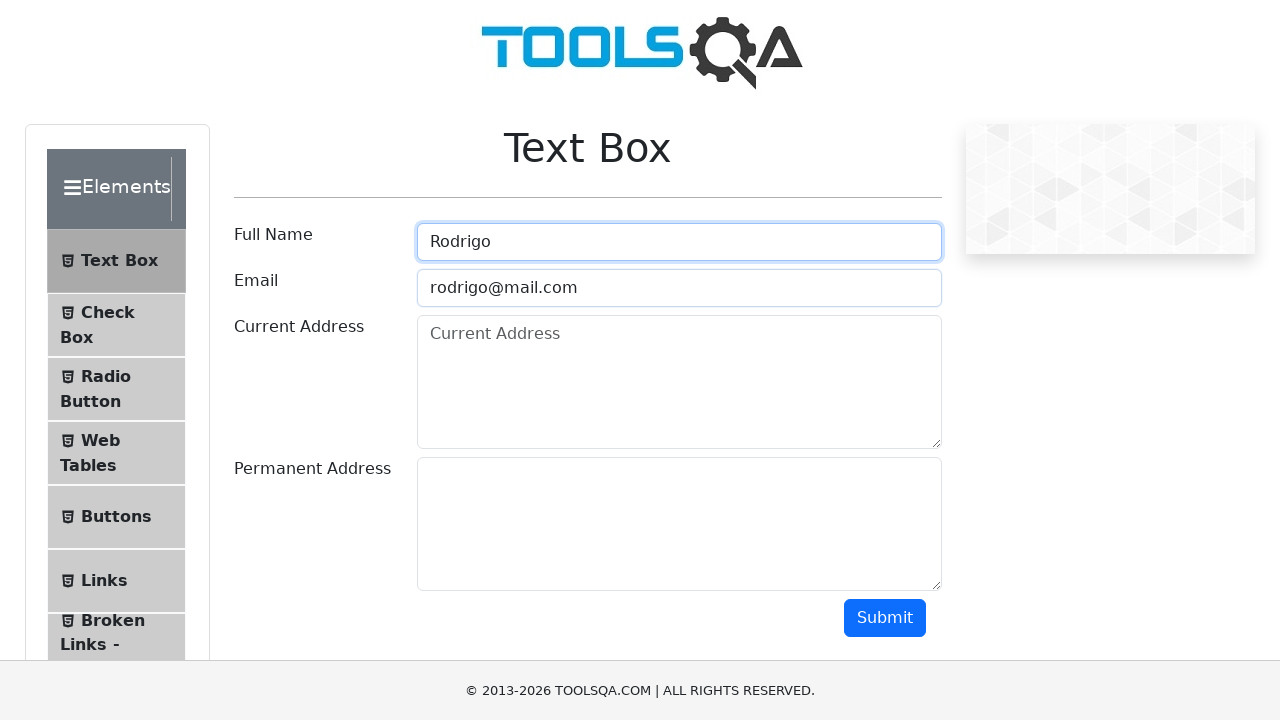

Filled current address field with 'Dirección 1' on textarea#currentAddress
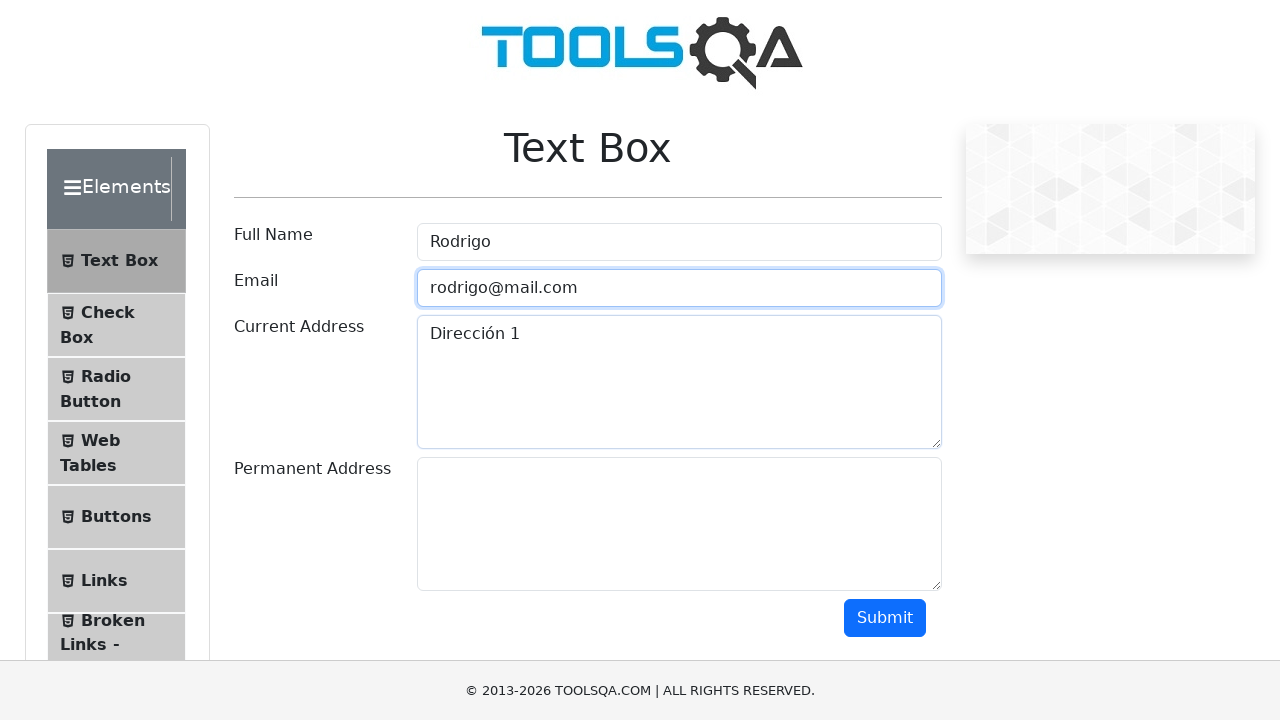

Filled permanent address field with 'Dirección 2' on textarea#permanentAddress
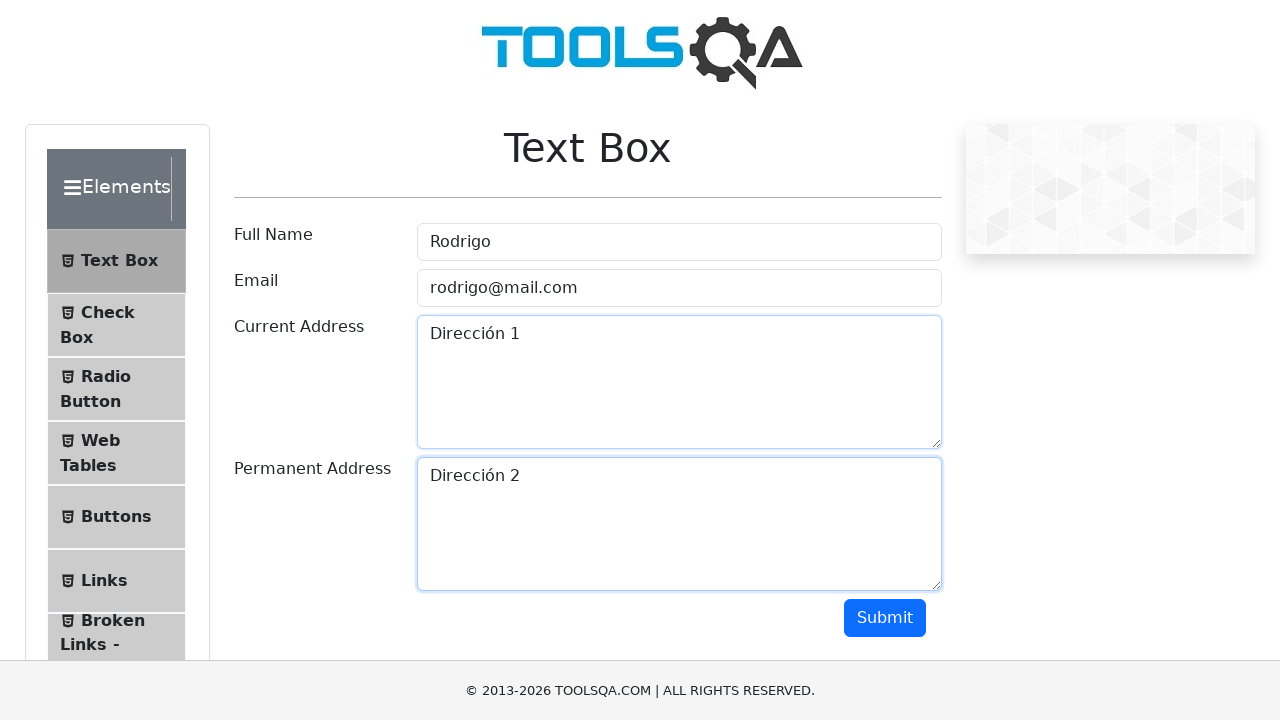

Clicked submit button to submit text box form at (885, 618) on button#submit
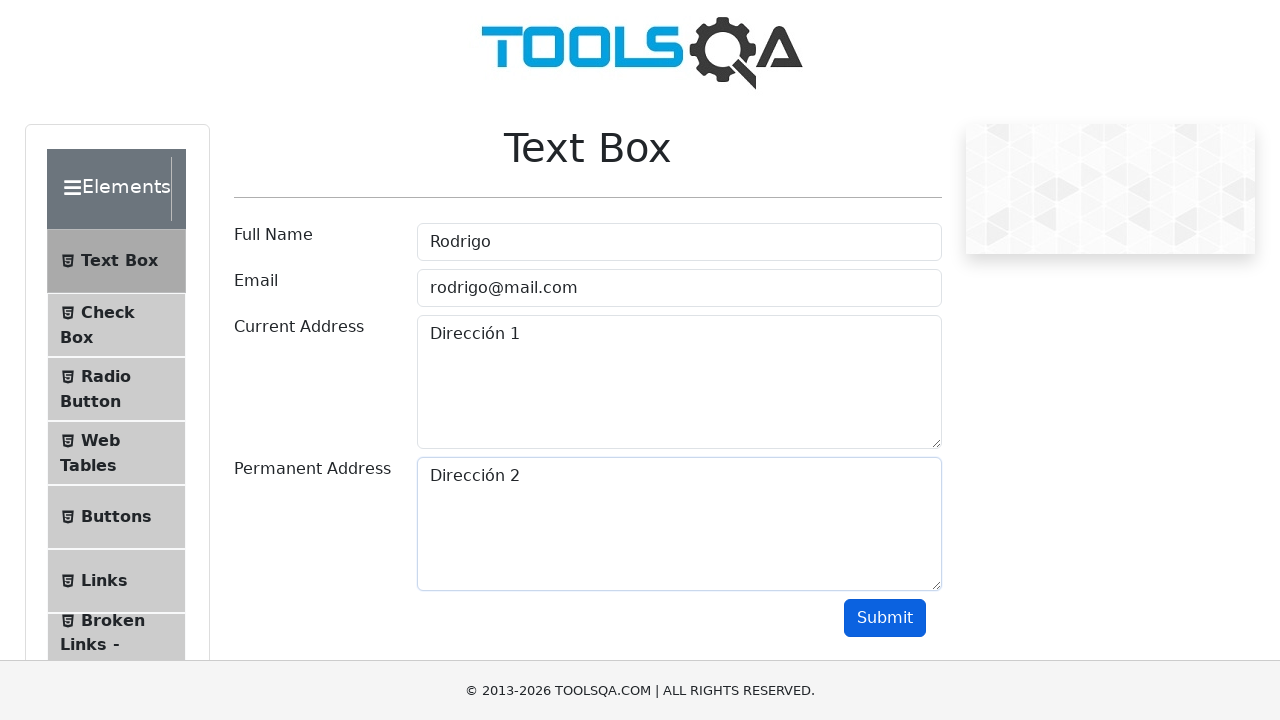

Scrolled down to view form results
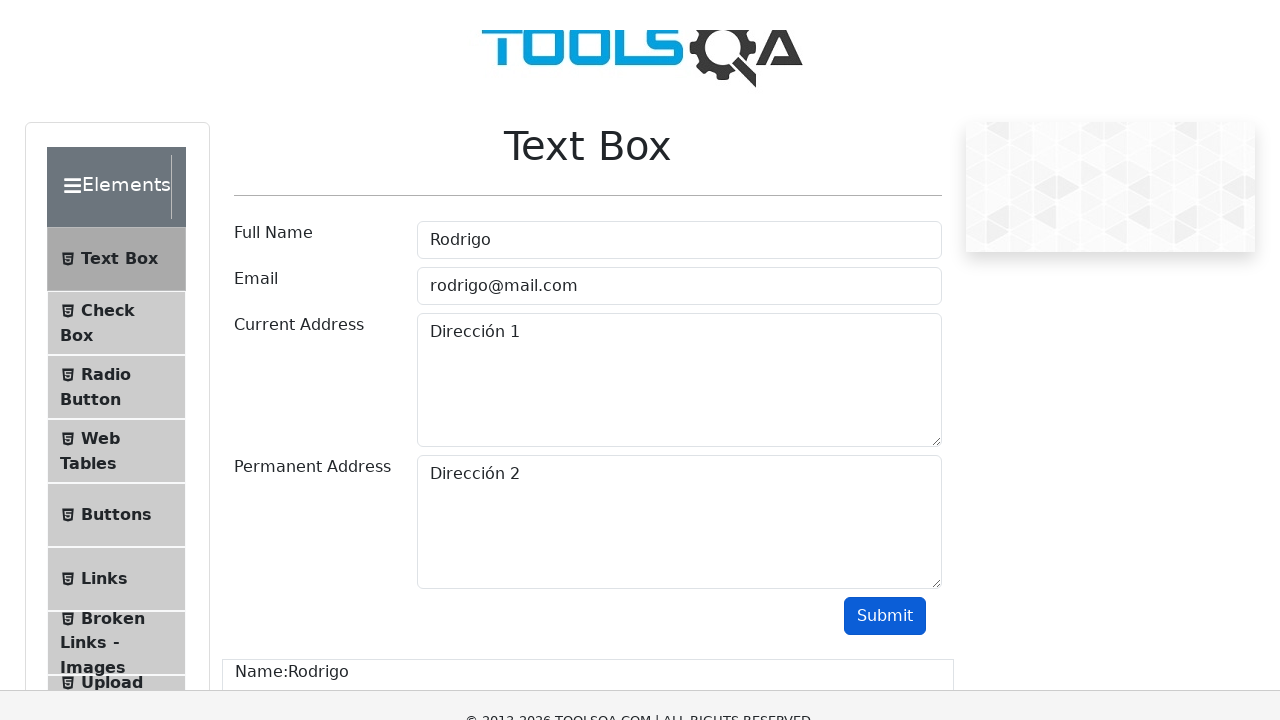

Waited for page to settle
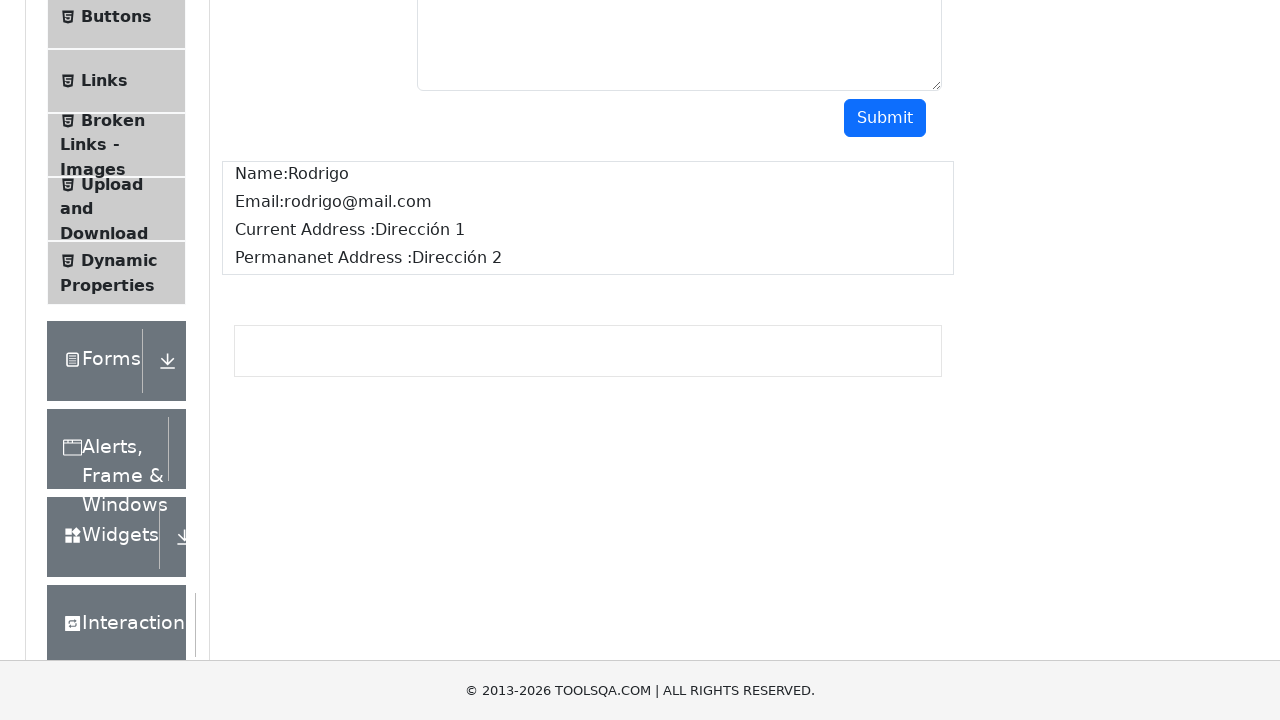

Clicked Check Box menu item to navigate to checkbox section at (116, 325) on li.btn.btn-light:has-text('Check Box')
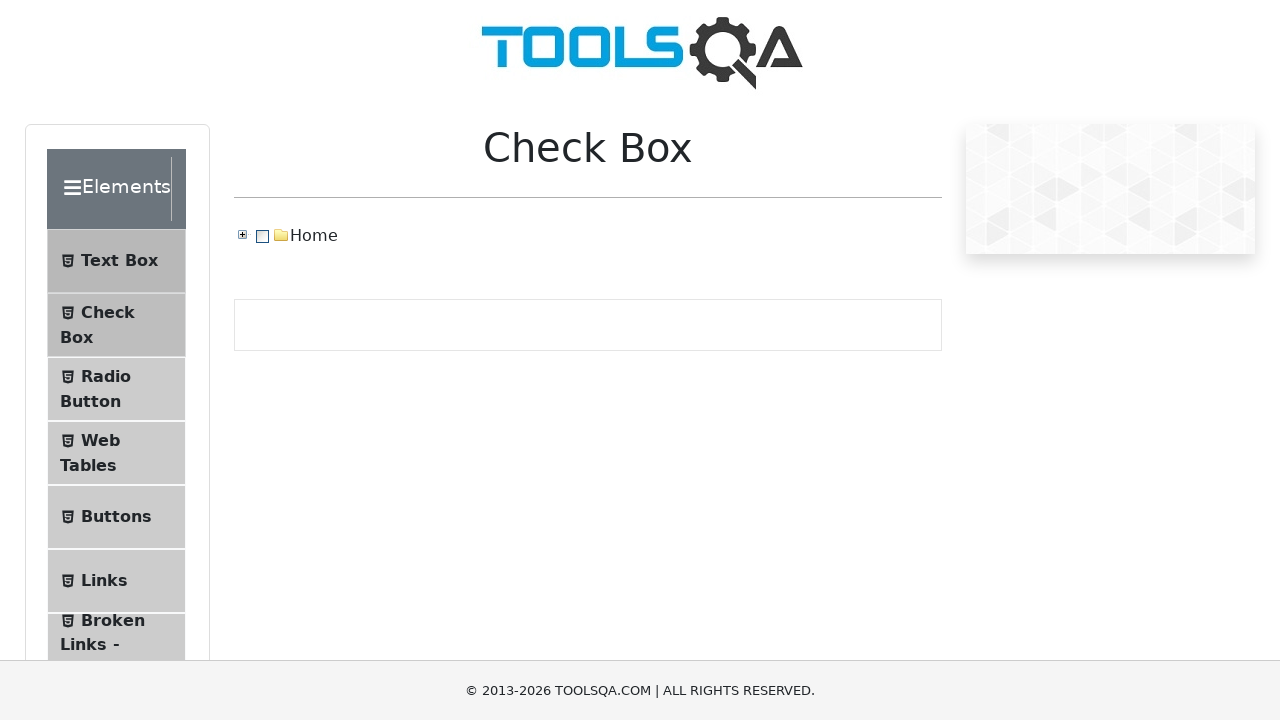

Check Box page loaded and check-box-tree-wrapper element appeared
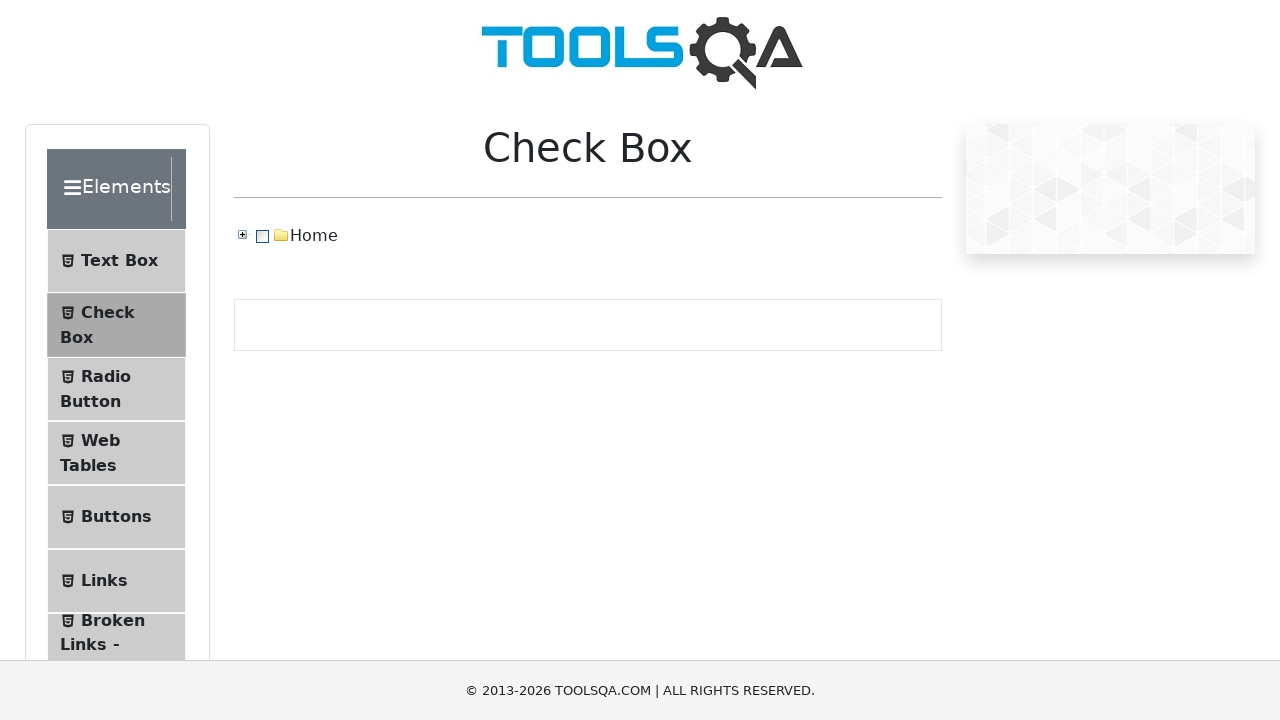

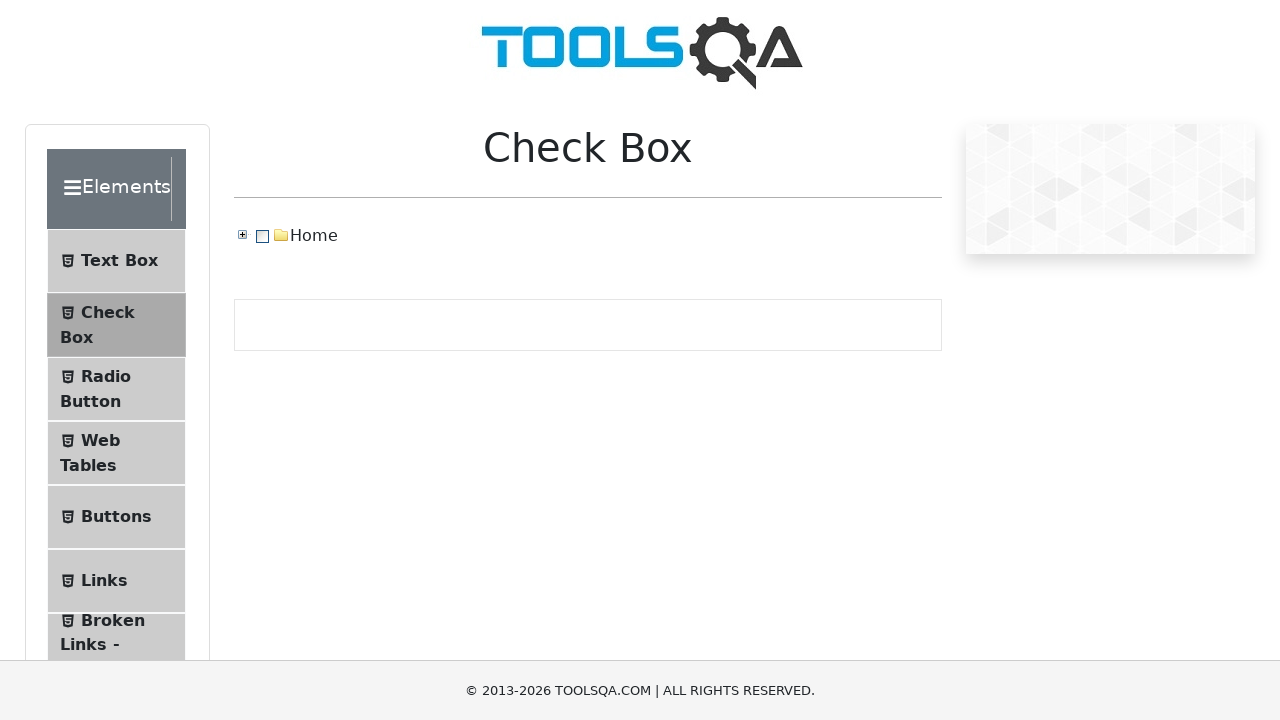